Tests the text-box form by filling all fields (name, email, current address, permanent address) with valid data, submitting the form, and verifying the output block contains all entered values.

Starting URL: https://demoqa.com/text-box

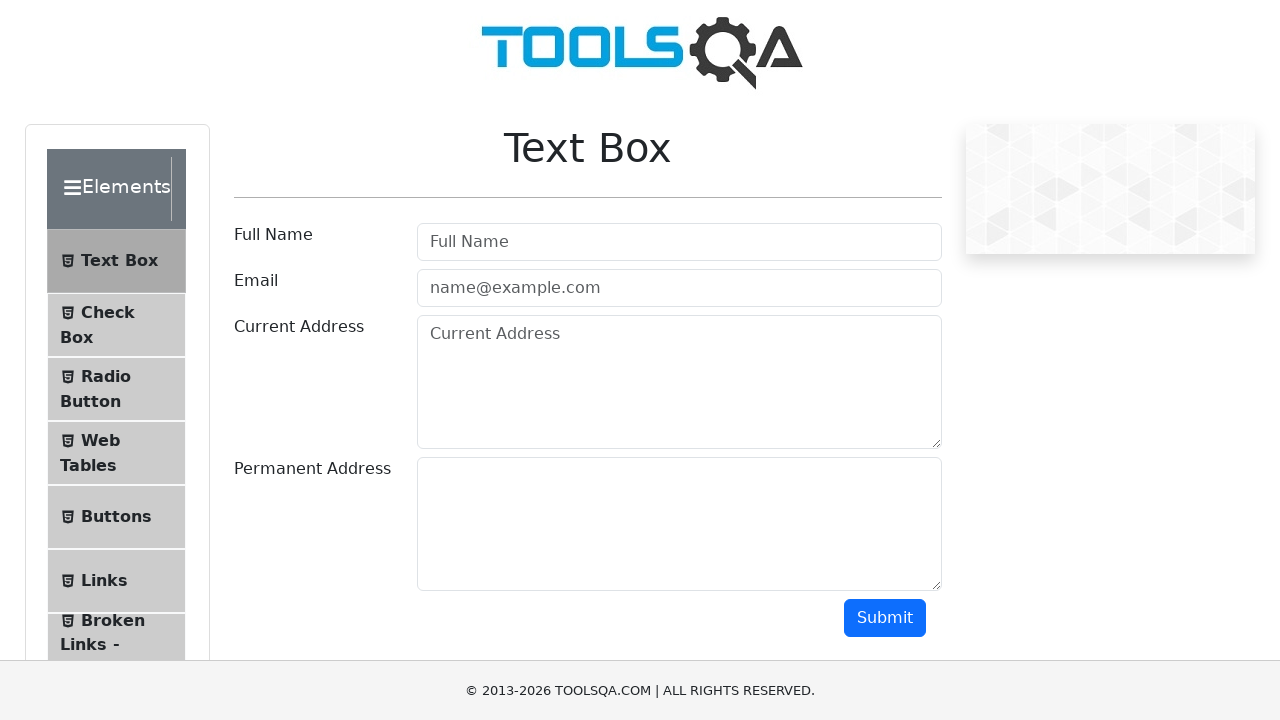

Text Box header is visible
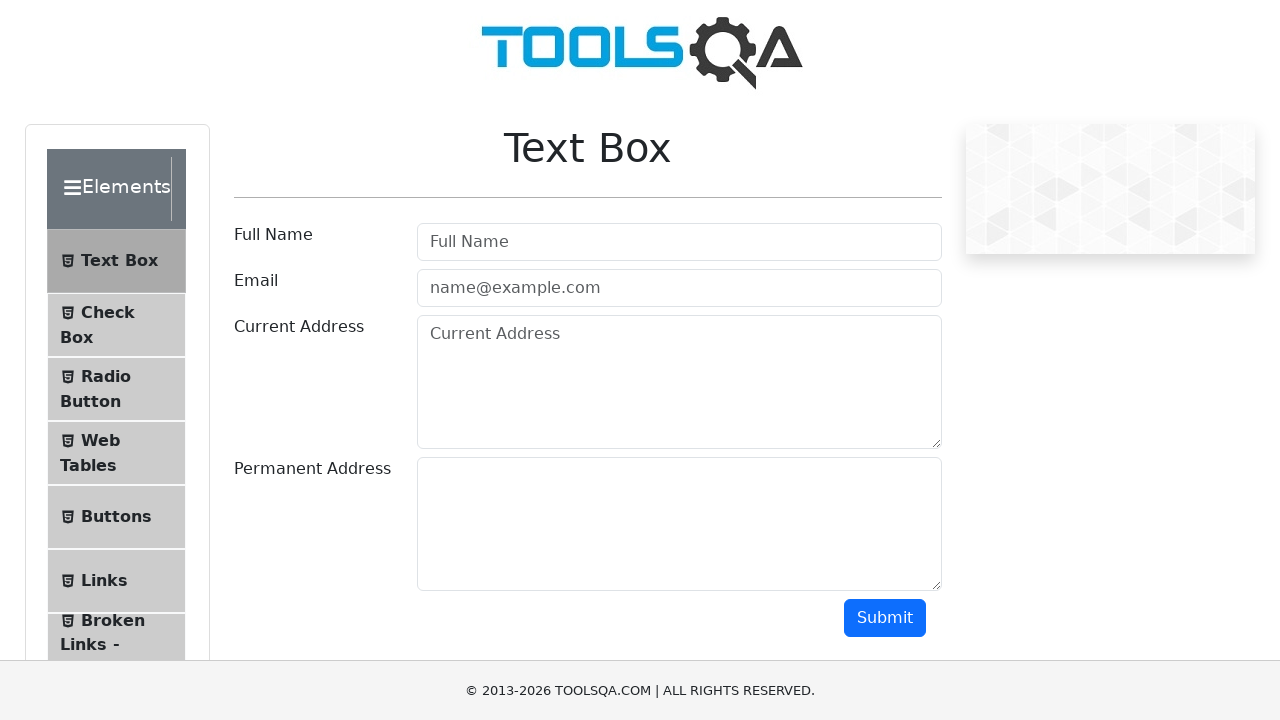

Filled full name field with 'John Doe' on xpath=//input[@id='userName']
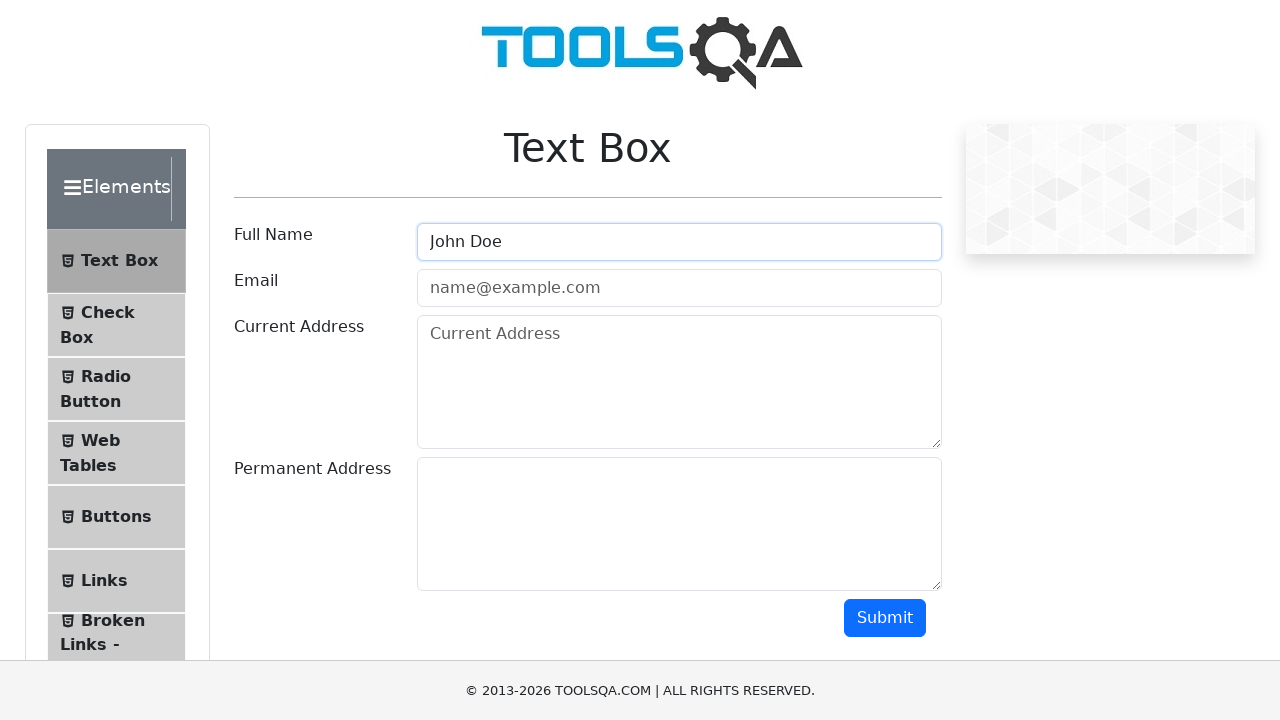

Filled email field with 'example@test.com' on xpath=//input[@id='userEmail']
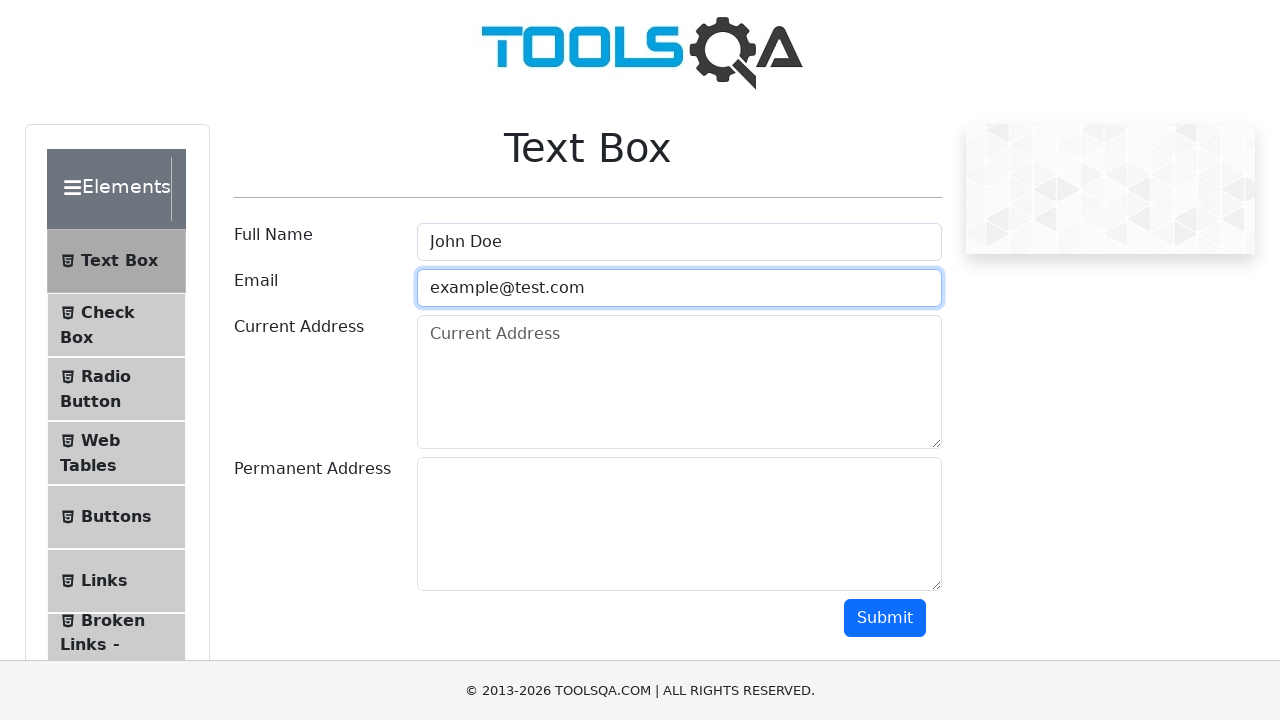

Filled current address field with 'Figueroa Street 111' on xpath=//textarea[@id='currentAddress']
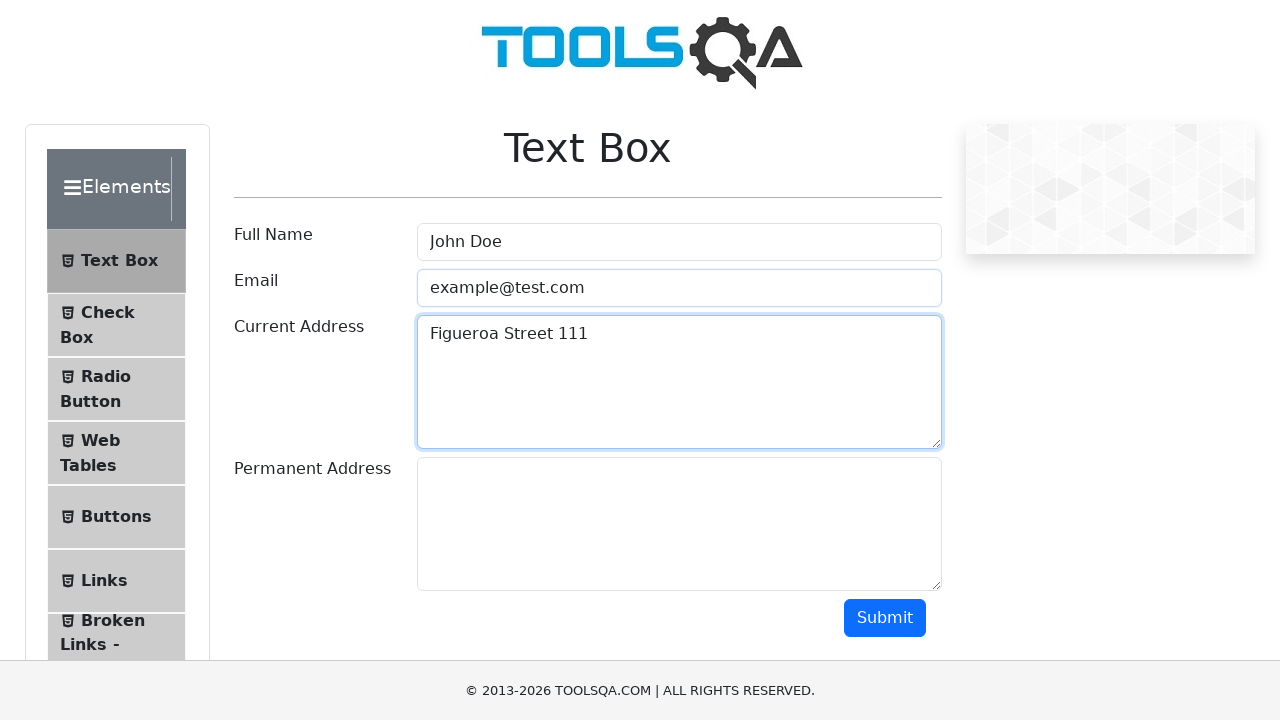

Filled permanent address field with 'Figueroa Street 222' on xpath=//textarea[@id='permanentAddress']
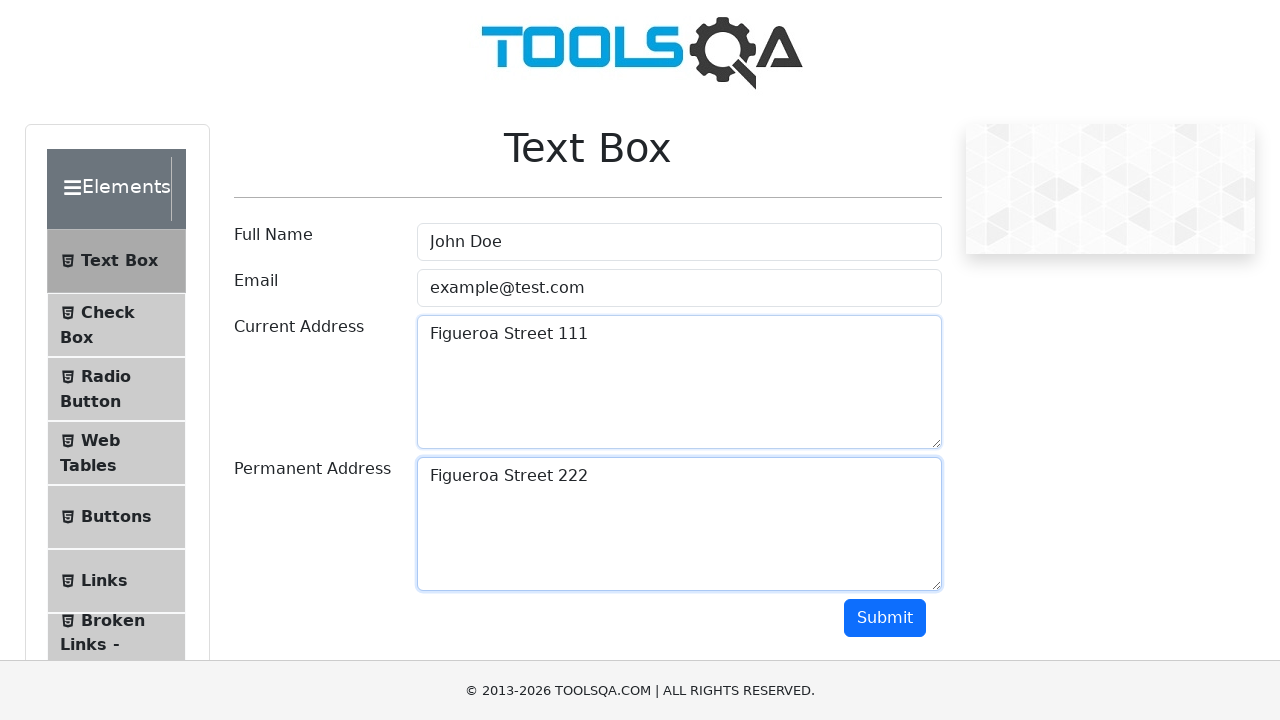

Scrolled submit button into view
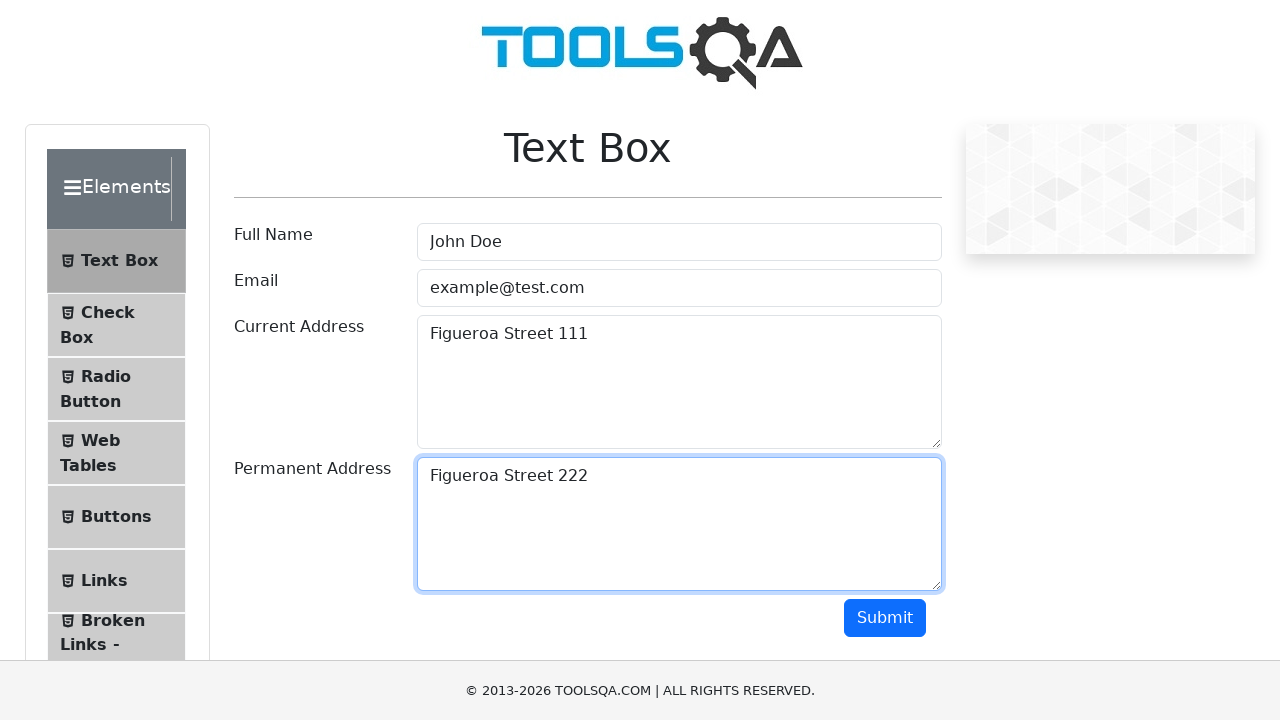

Clicked submit button to submit form at (885, 618) on xpath=//button[@id='submit']
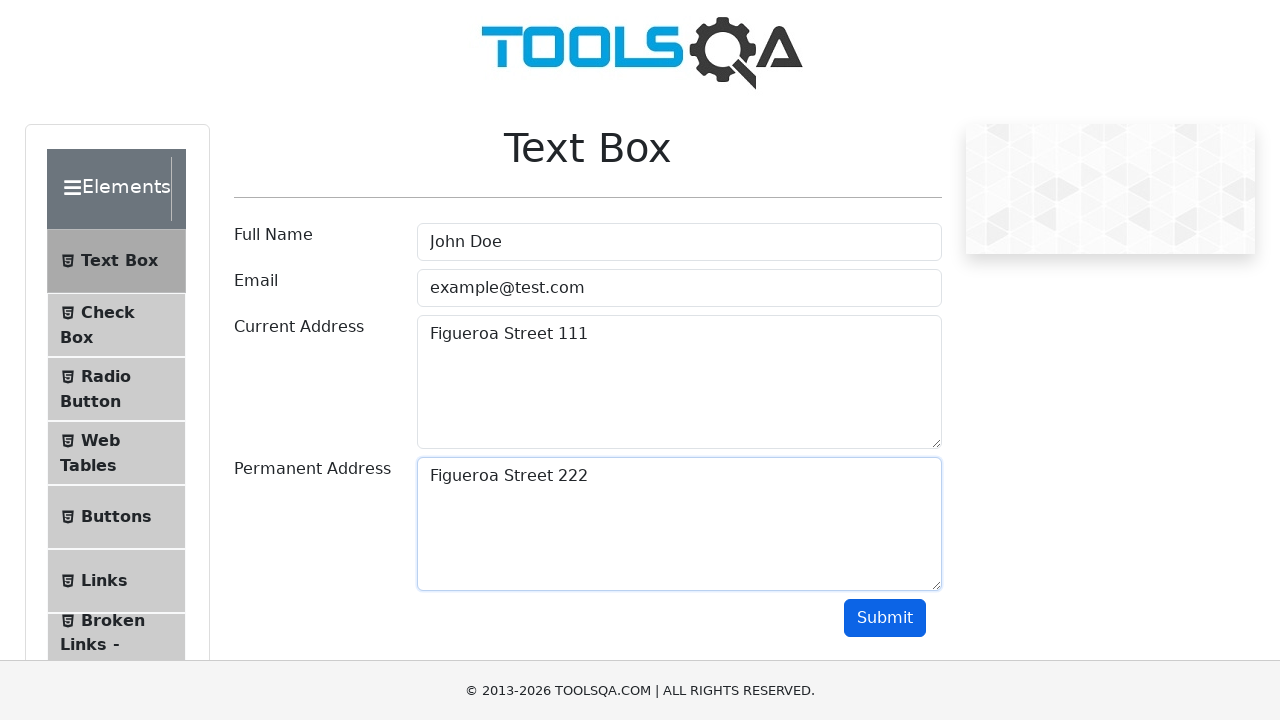

Output block appeared with all entered values
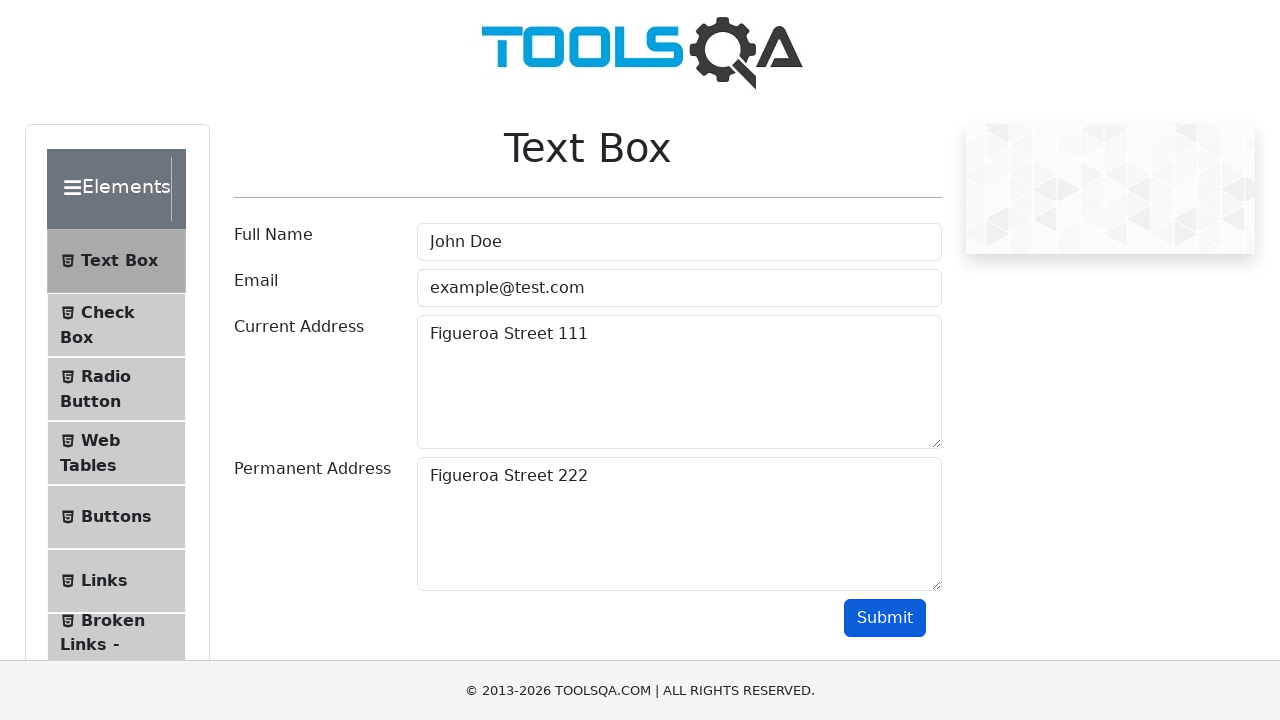

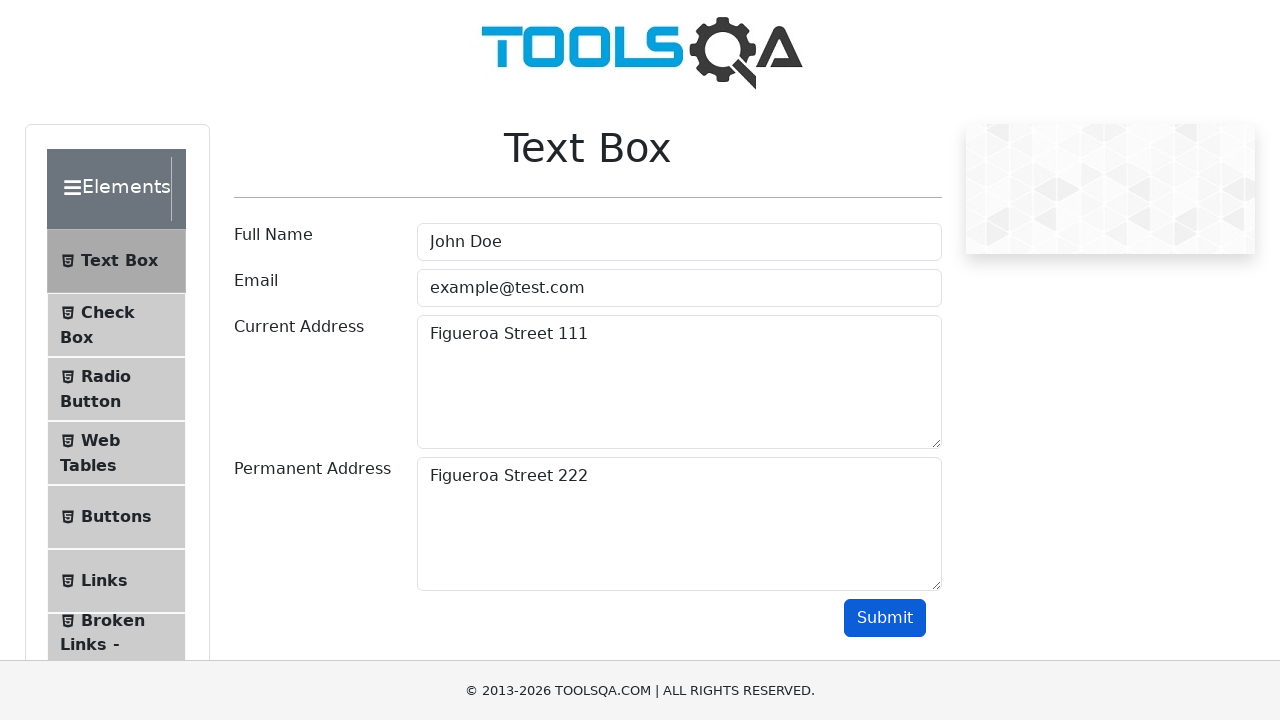